Navigates to a page and scrolls to the Tech News section

Starting URL: https://www.hyrtutorials.com/p/add-padding-to-containers.html

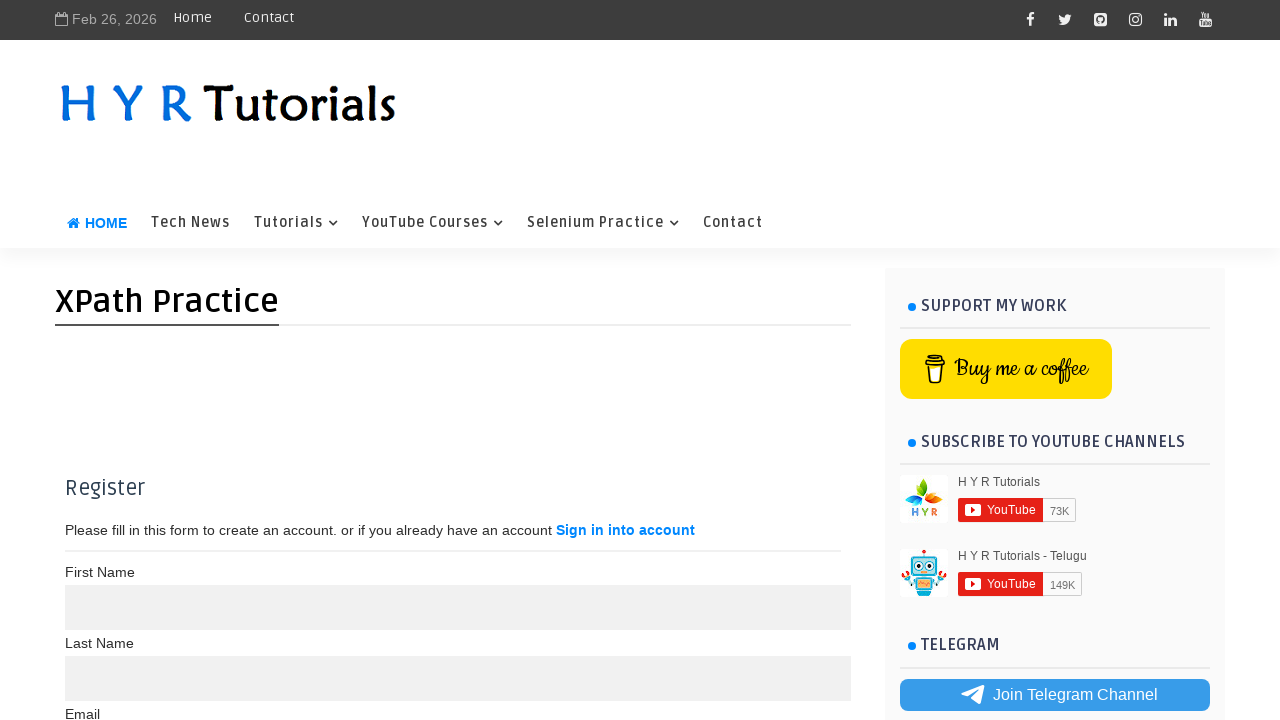

Located Tech News heading element using XPath
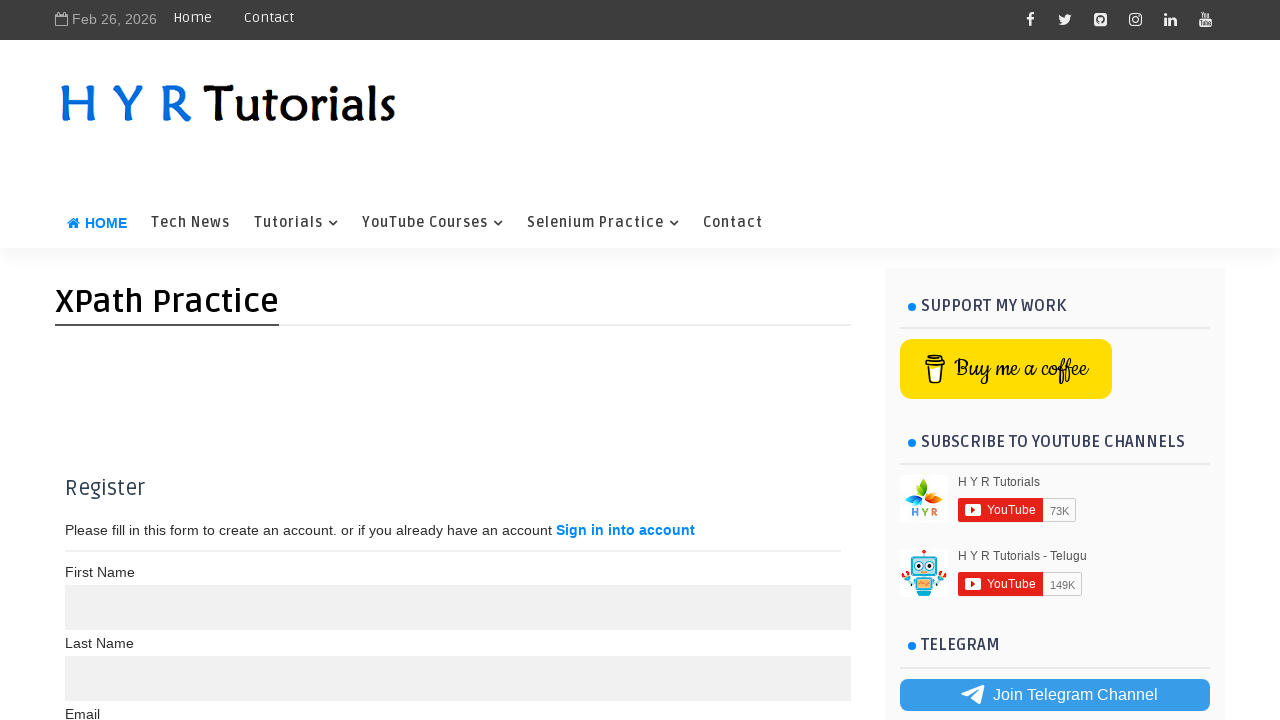

Scrolled to Tech News section
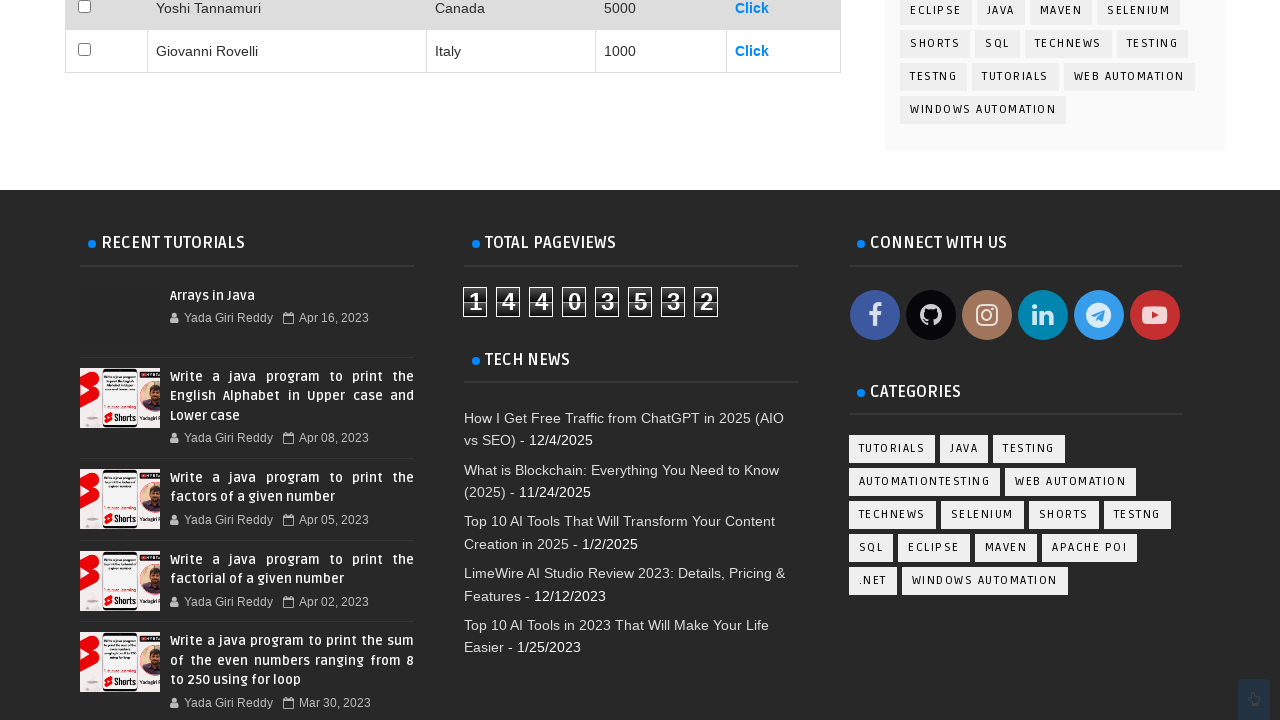

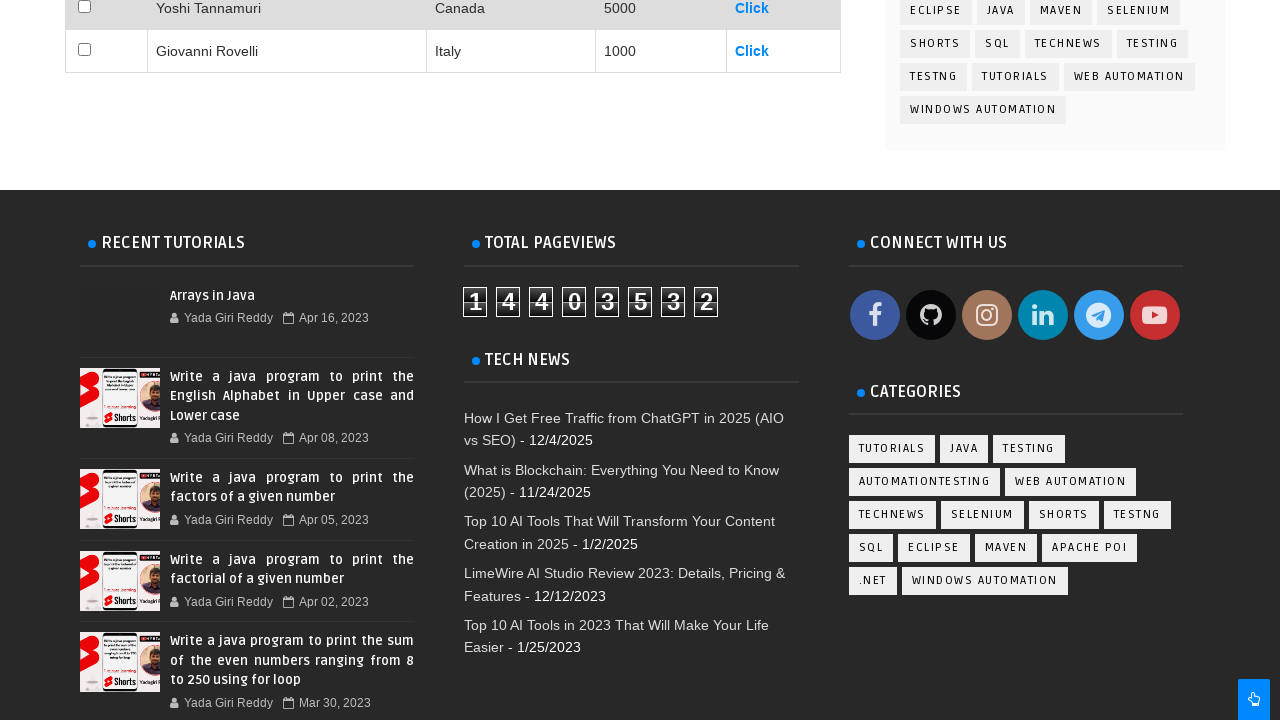